Tests right-click context menu functionality by navigating to the context menu page and performing a right-click on the designated area

Starting URL: https://the-internet.herokuapp.com/

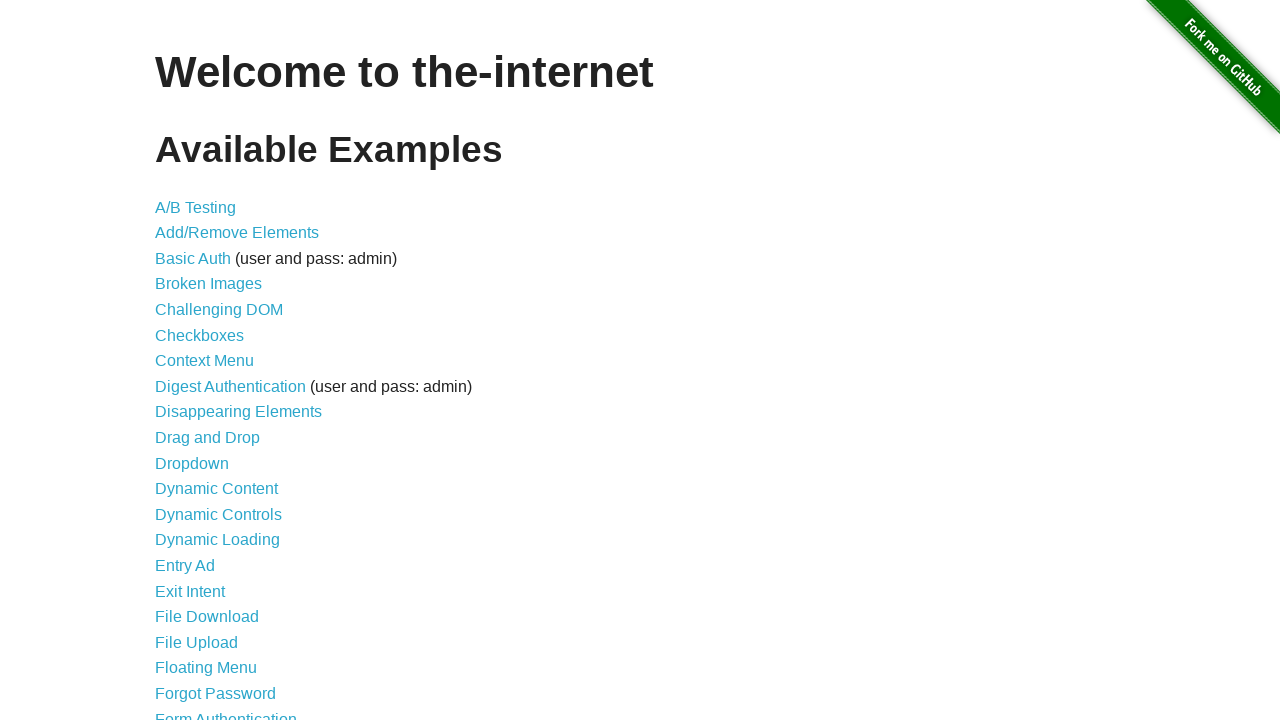

Clicked on Context Menu link at (204, 361) on a:text('Context Menu')
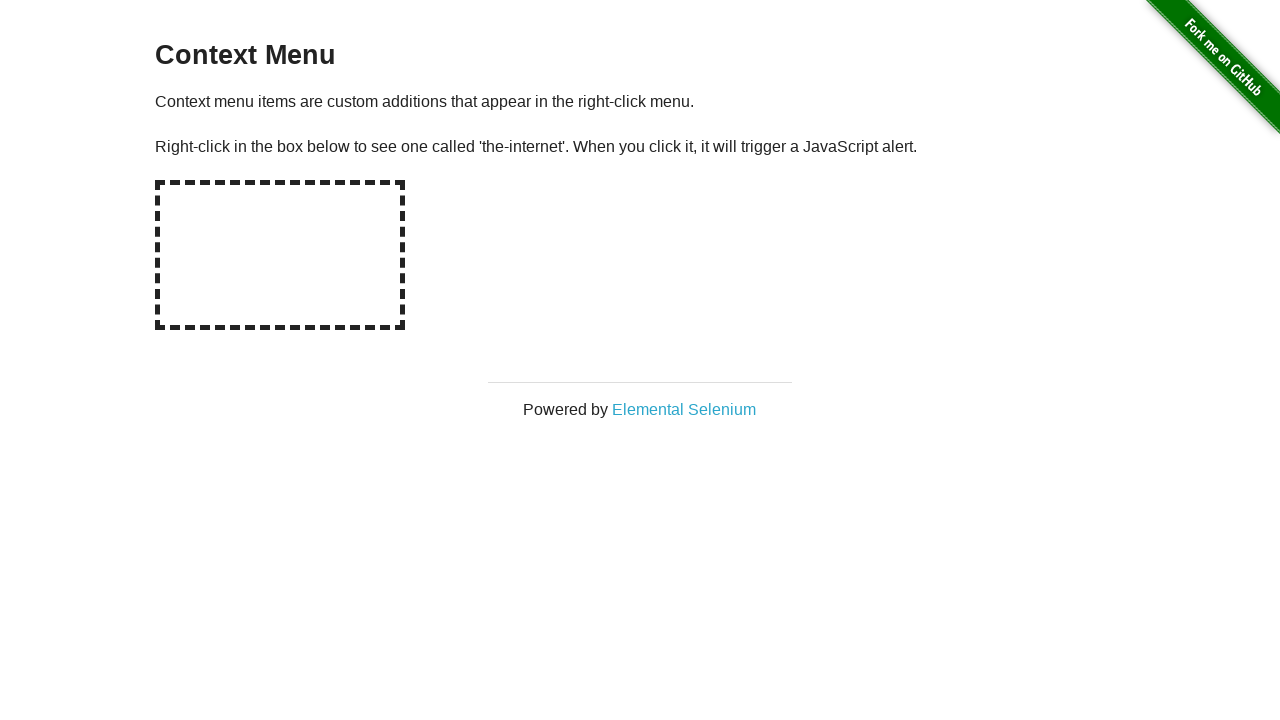

Right-clicked on the designated hot-spot area to open context menu at (280, 255) on #hot-spot
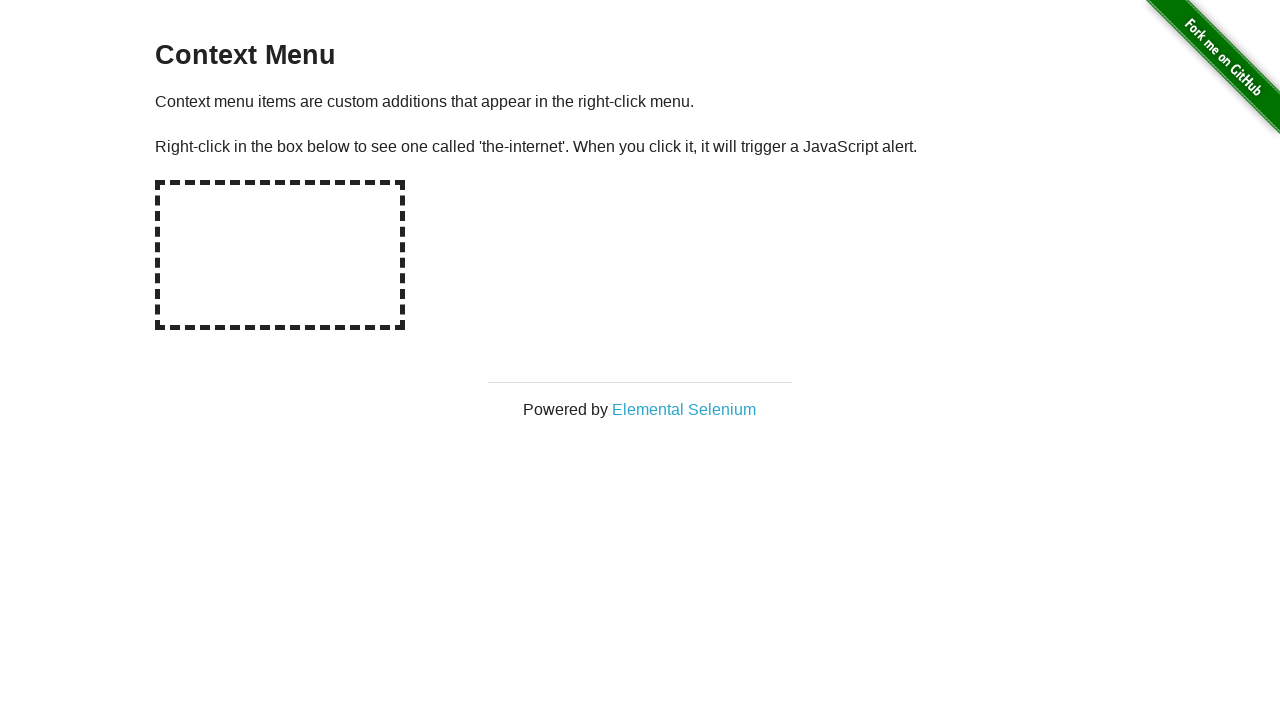

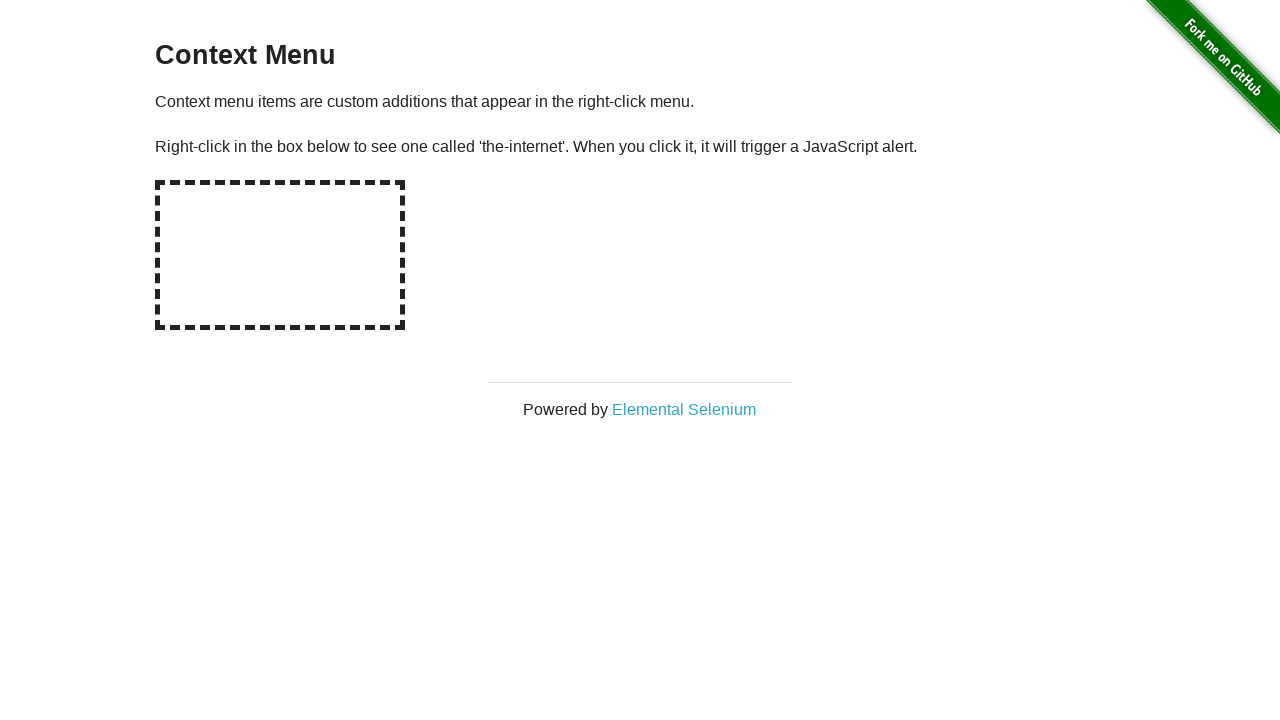